Navigates to a YouTube video page and scrolls down repeatedly to load dynamically loaded comments until reaching the bottom of the page

Starting URL: https://www.youtube.com/watch?v=dQw4w9WgXcQ

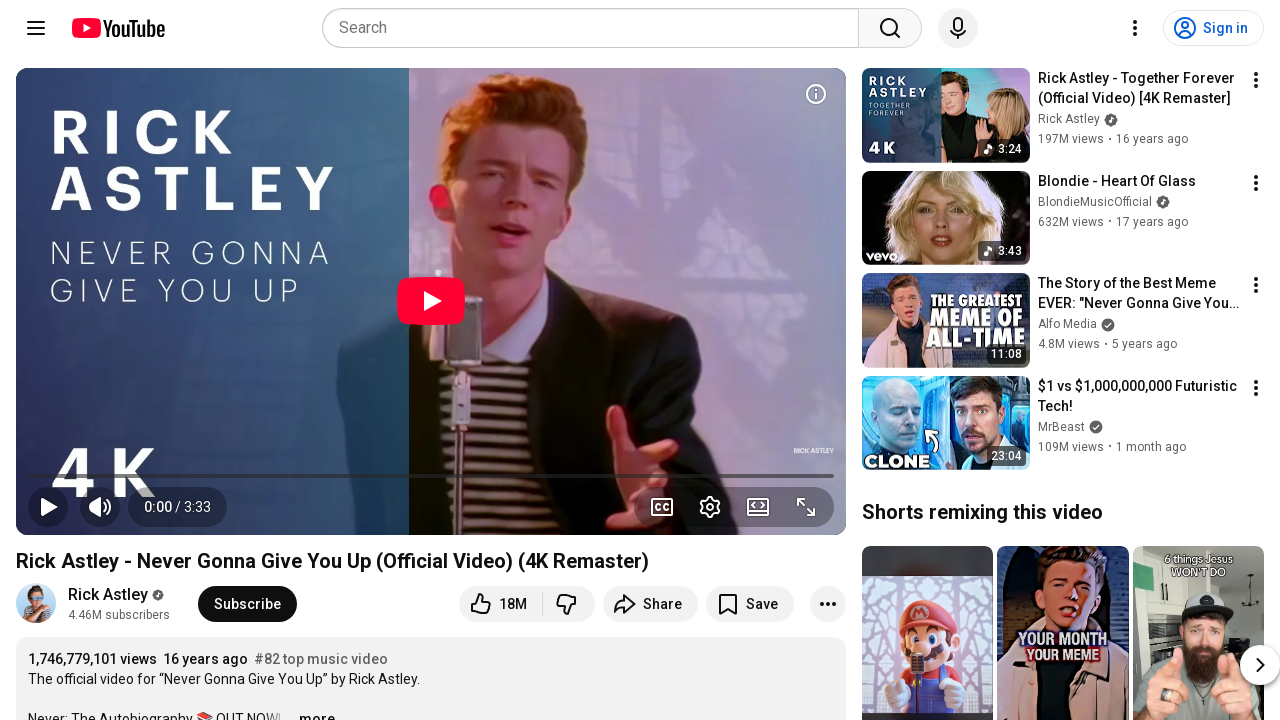

Waited for video page content to load (#content selector)
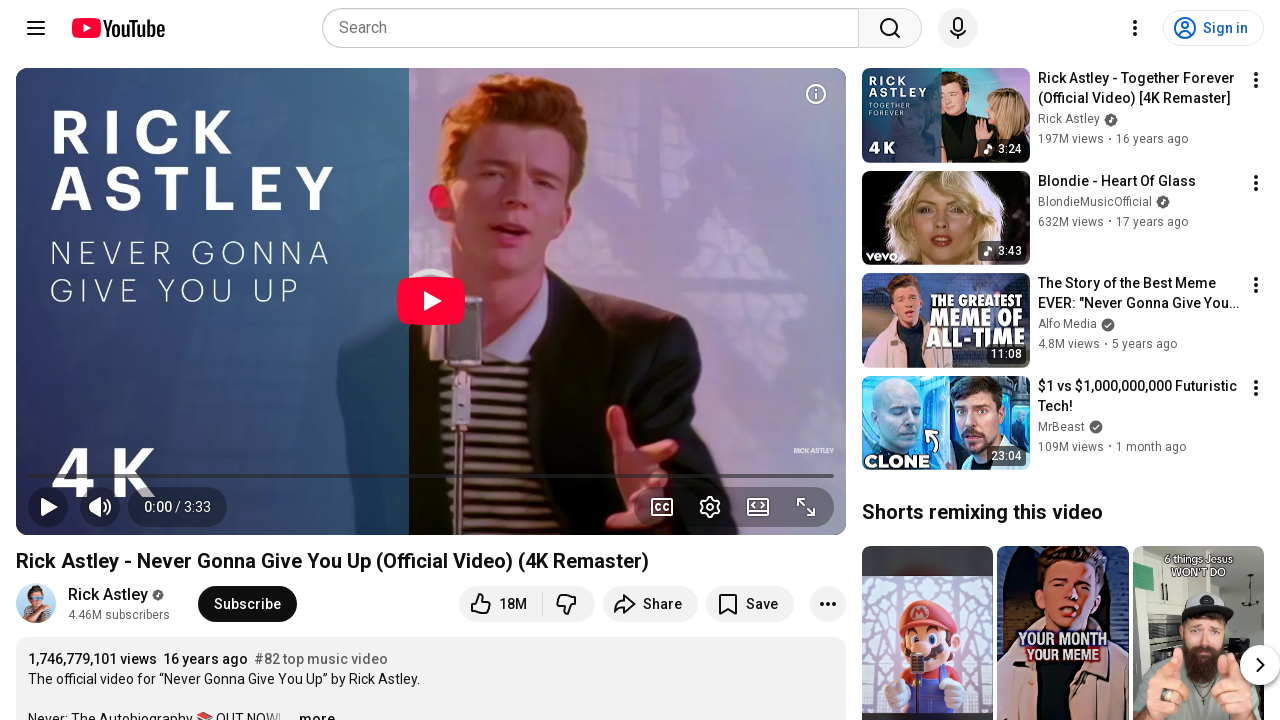

Waited 3 seconds for initial content to load
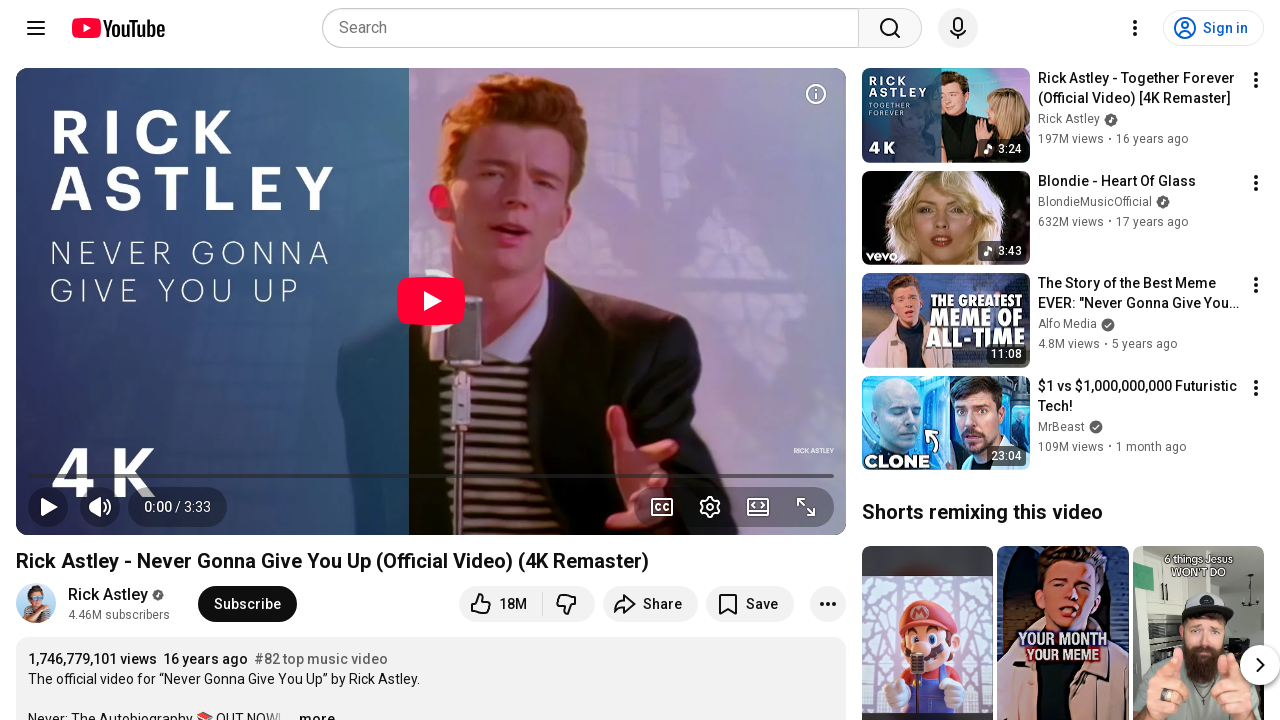

Scrolled down to pixel height 2150
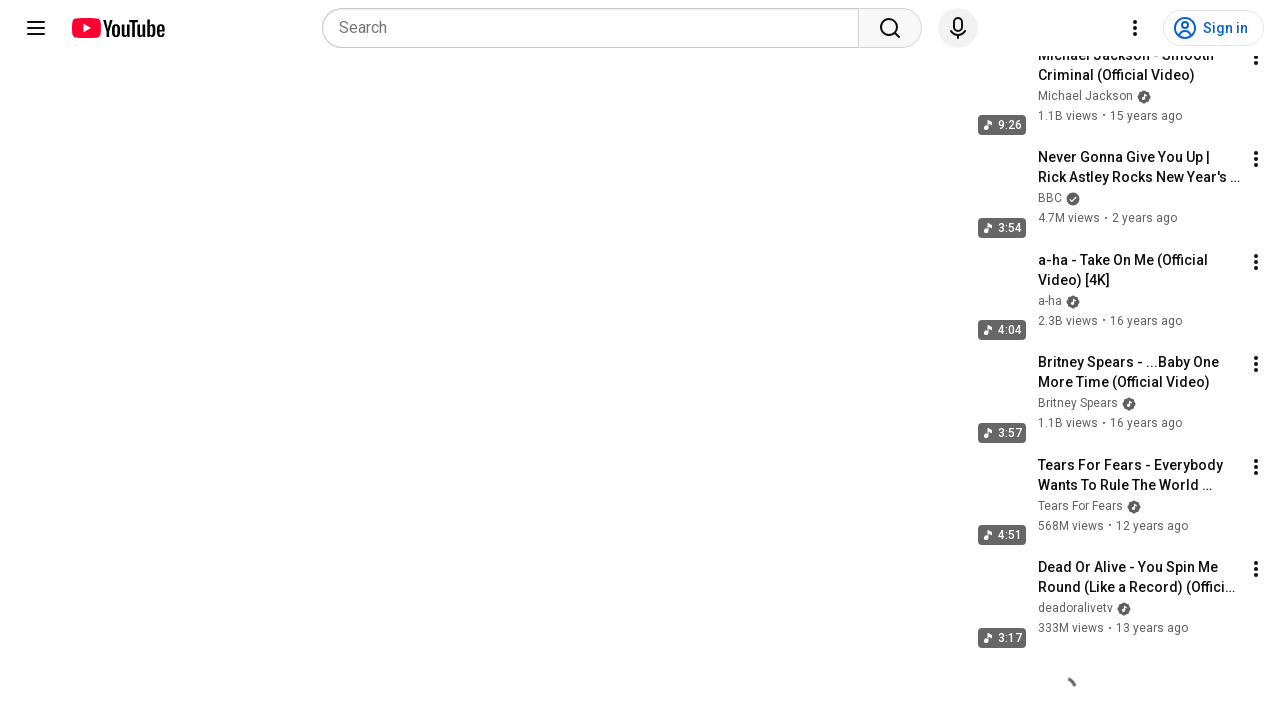

Waited 1 second for comments to load after scroll
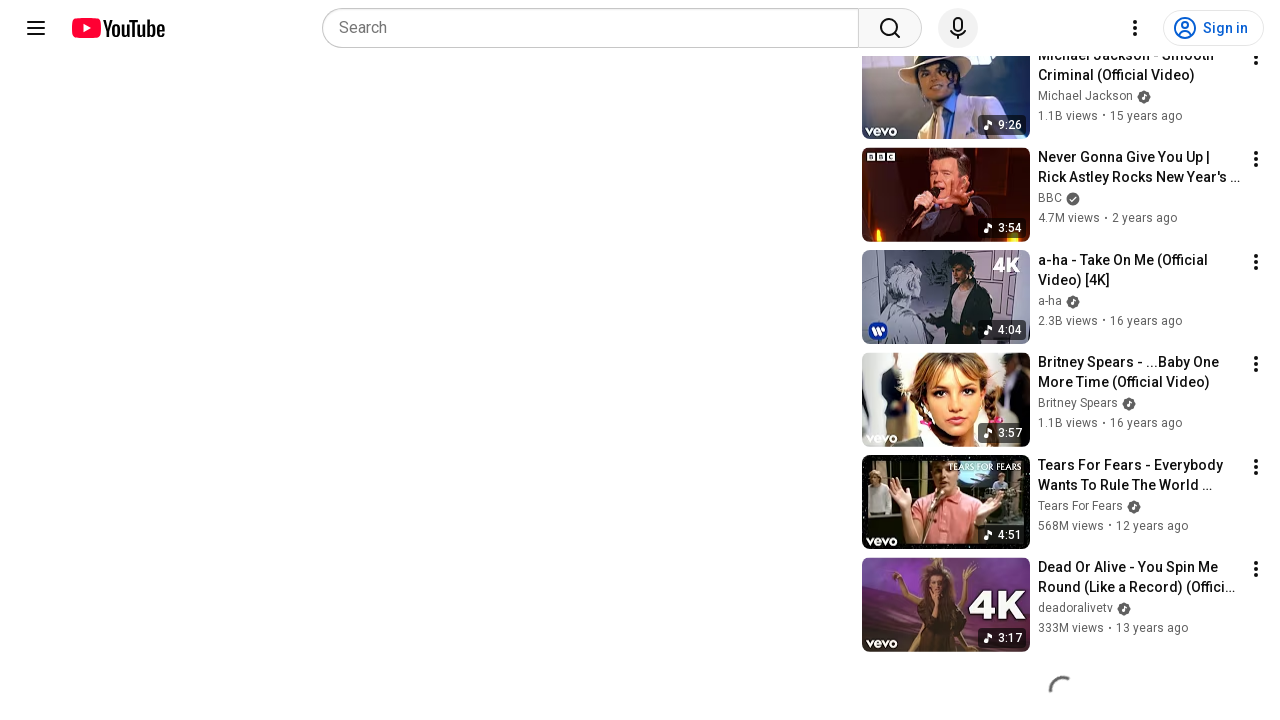

Evaluated page height: 2566 pixels
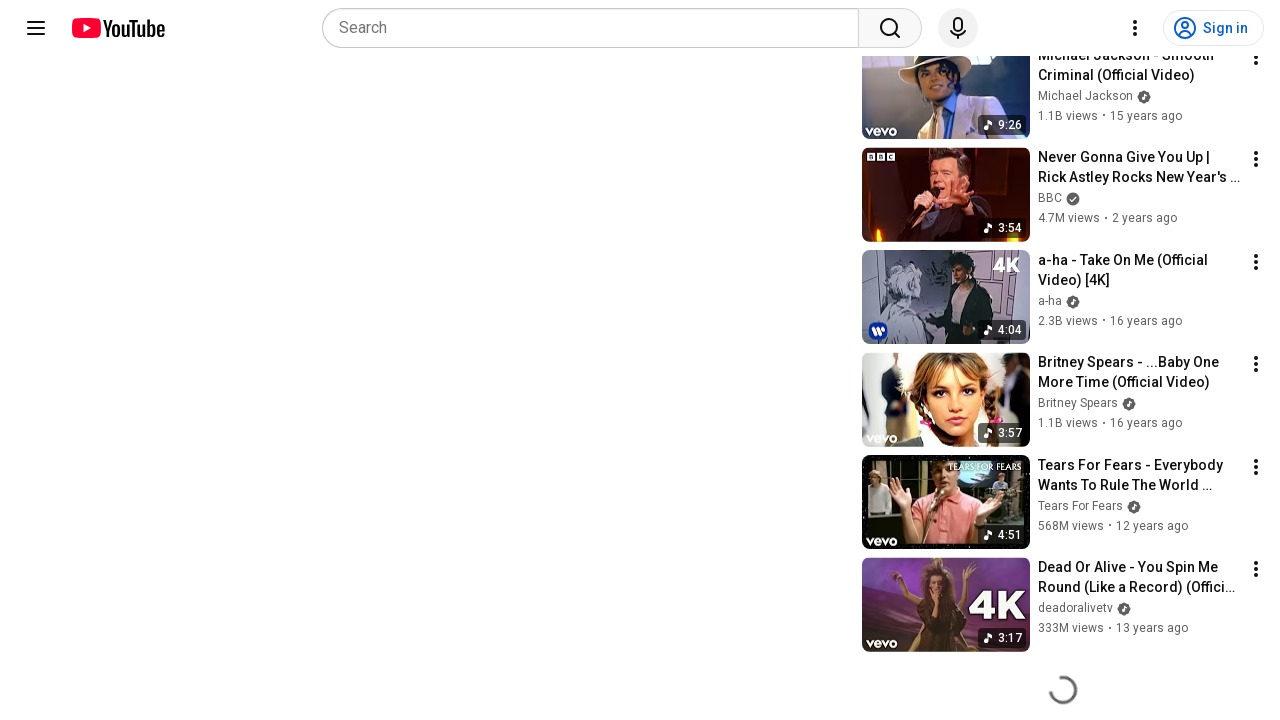

Scrolled down to pixel height 4300
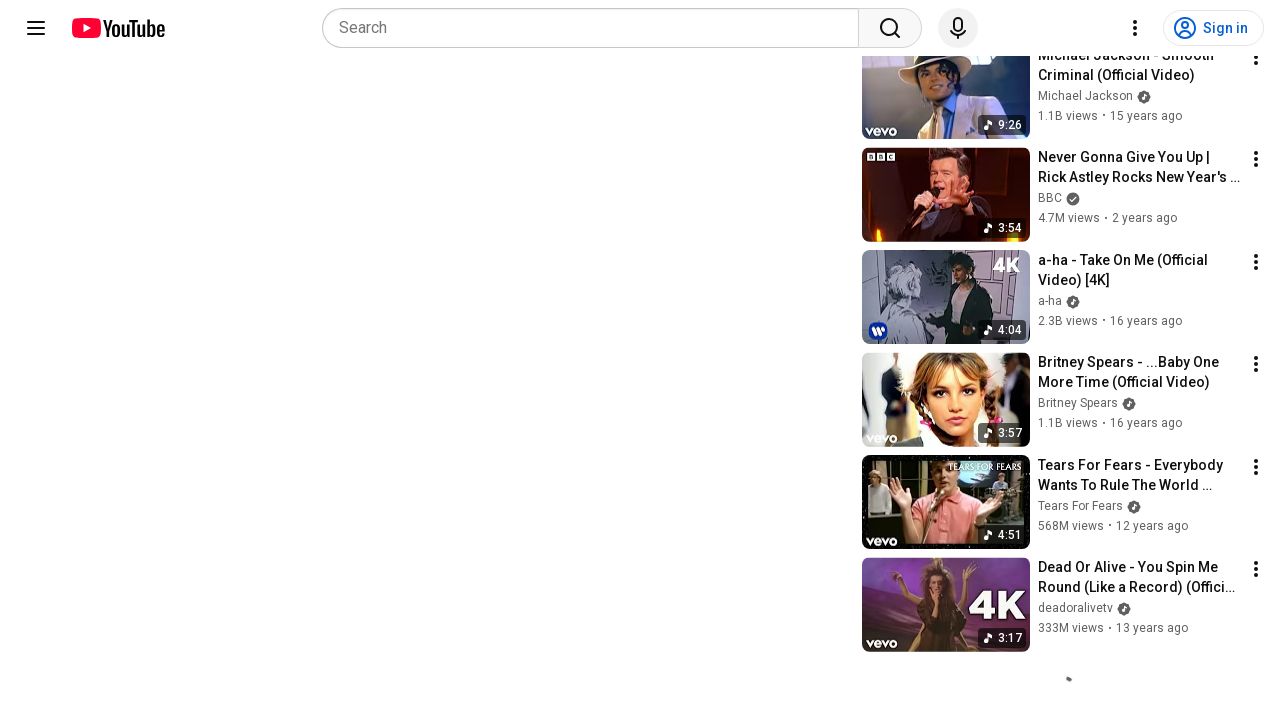

Waited 1 second for comments to load after scroll
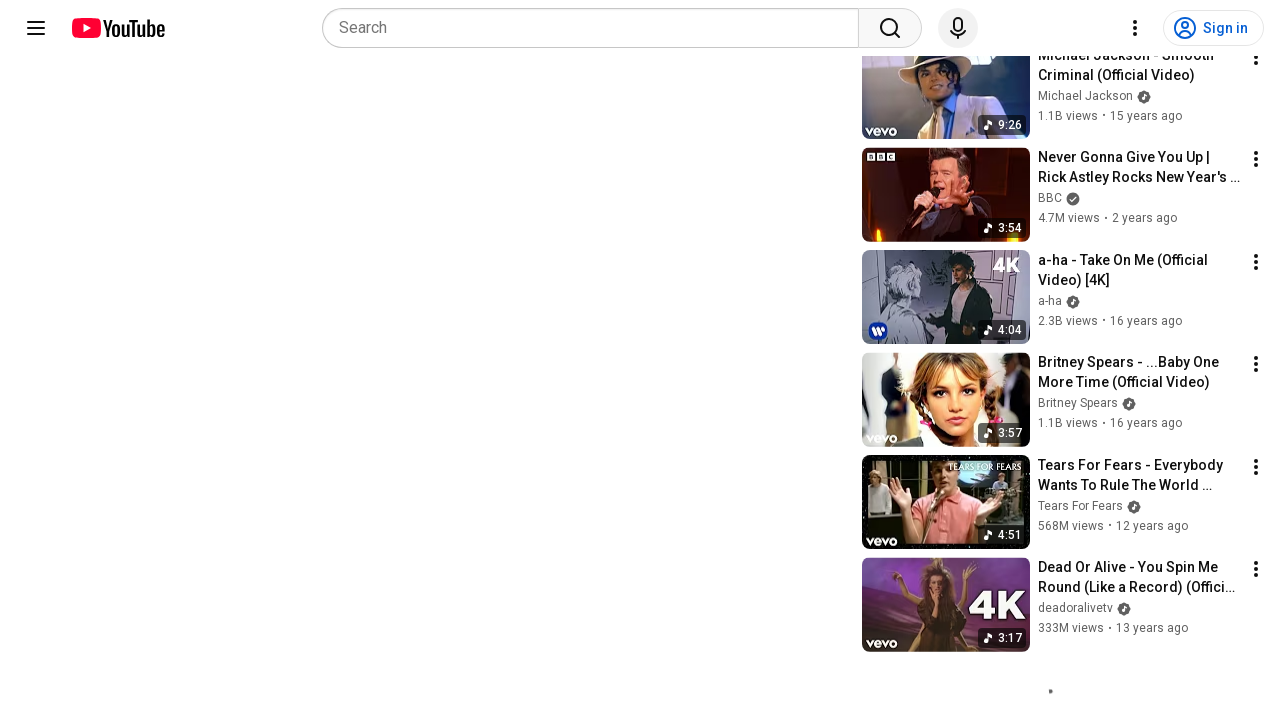

Evaluated page height: 2566 pixels
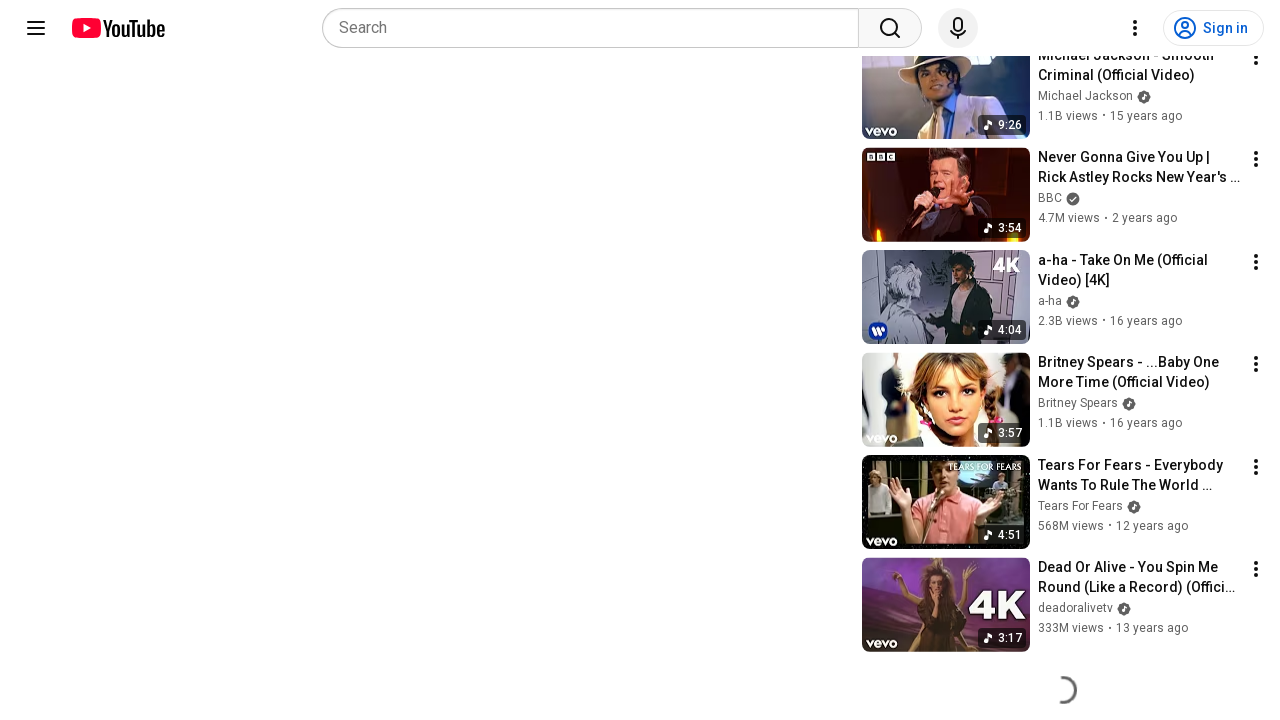

Reached bottom of page, stopping scroll loop
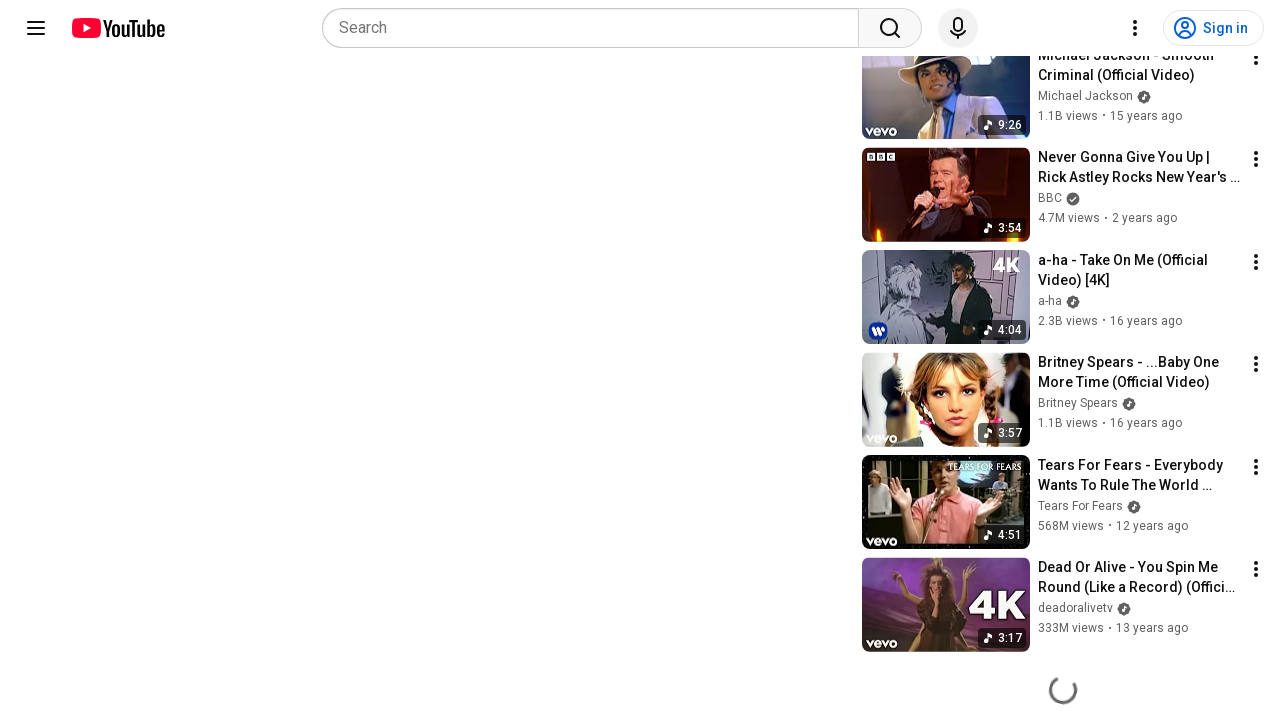

Verified comments section loaded (#comments selector)
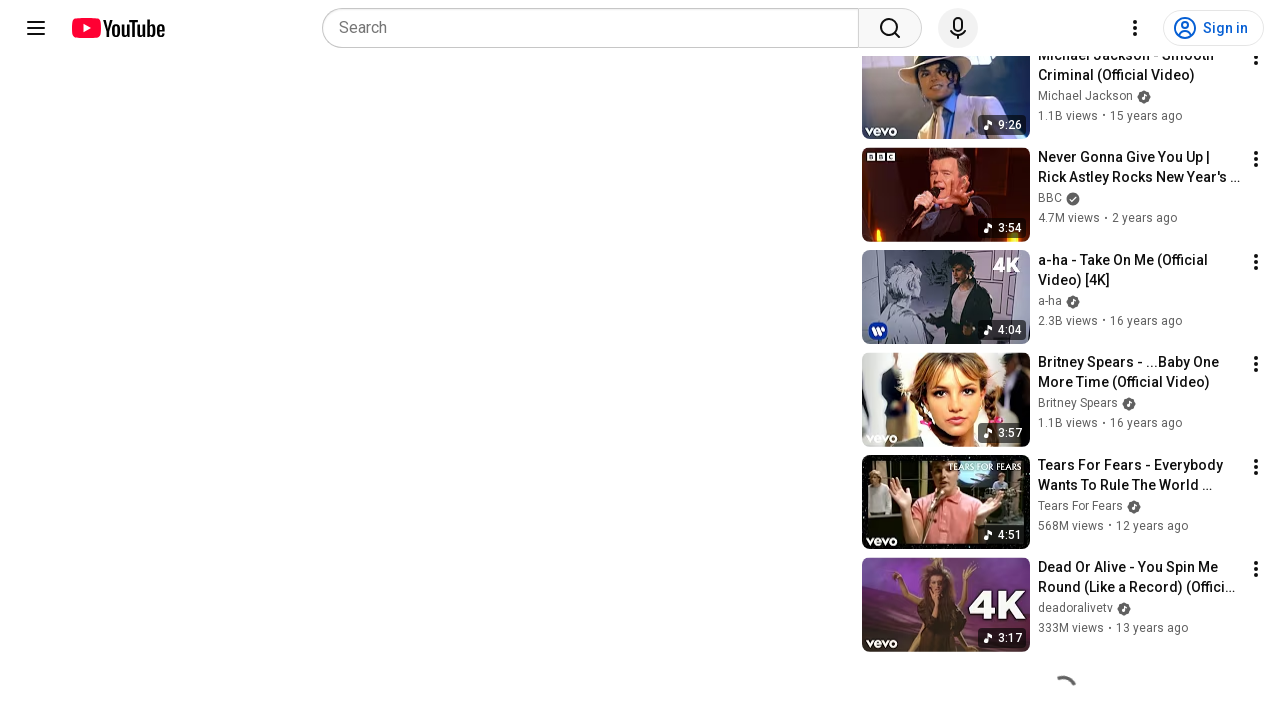

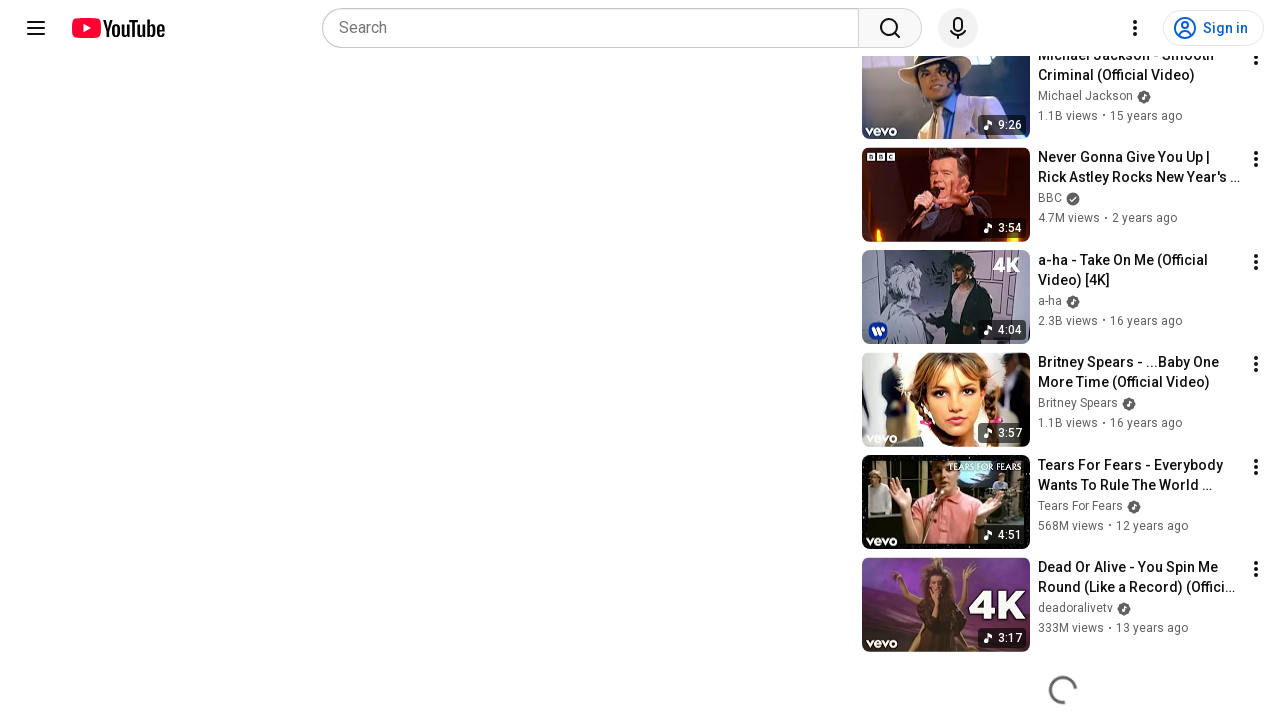